Tests drag-and-drop functionality by dragging a ball element to two different drop zones and verifying each drop zone is activated after receiving the dragged element.

Starting URL: https://v1.training-support.net/selenium/drag-drop

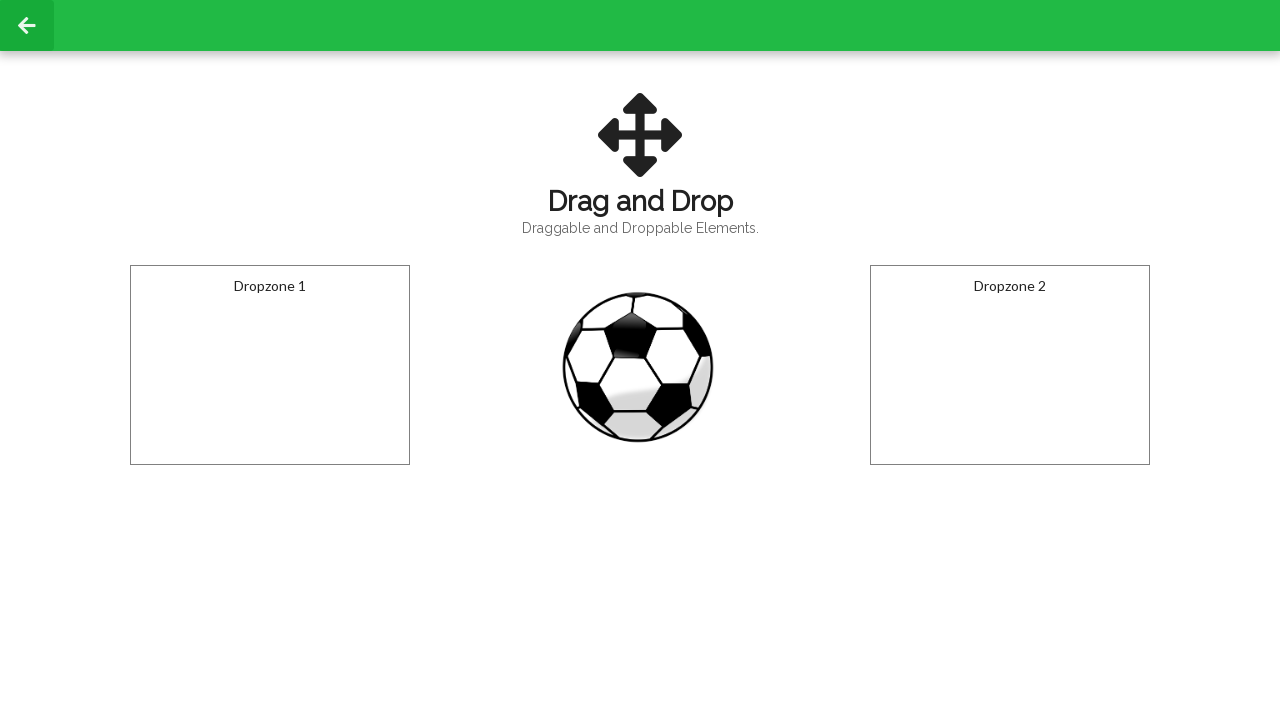

Navigated to drag-and-drop test page
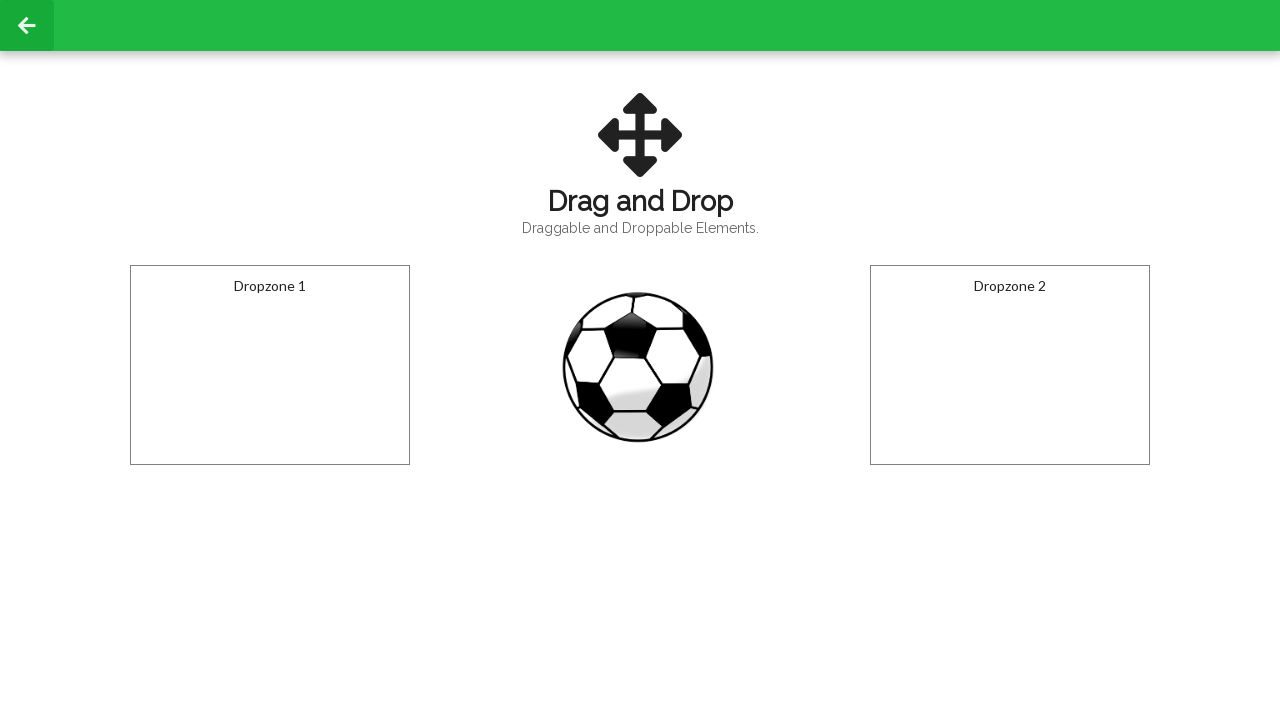

Located draggable ball element
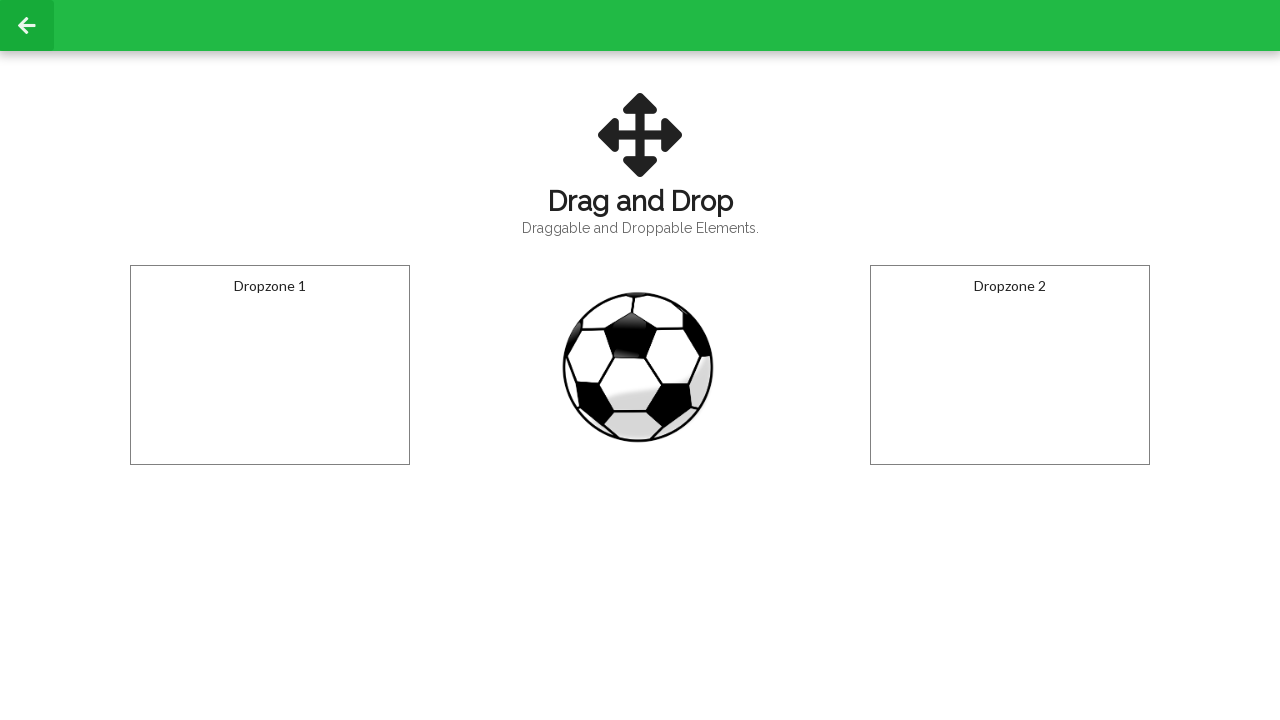

Located first drop zone
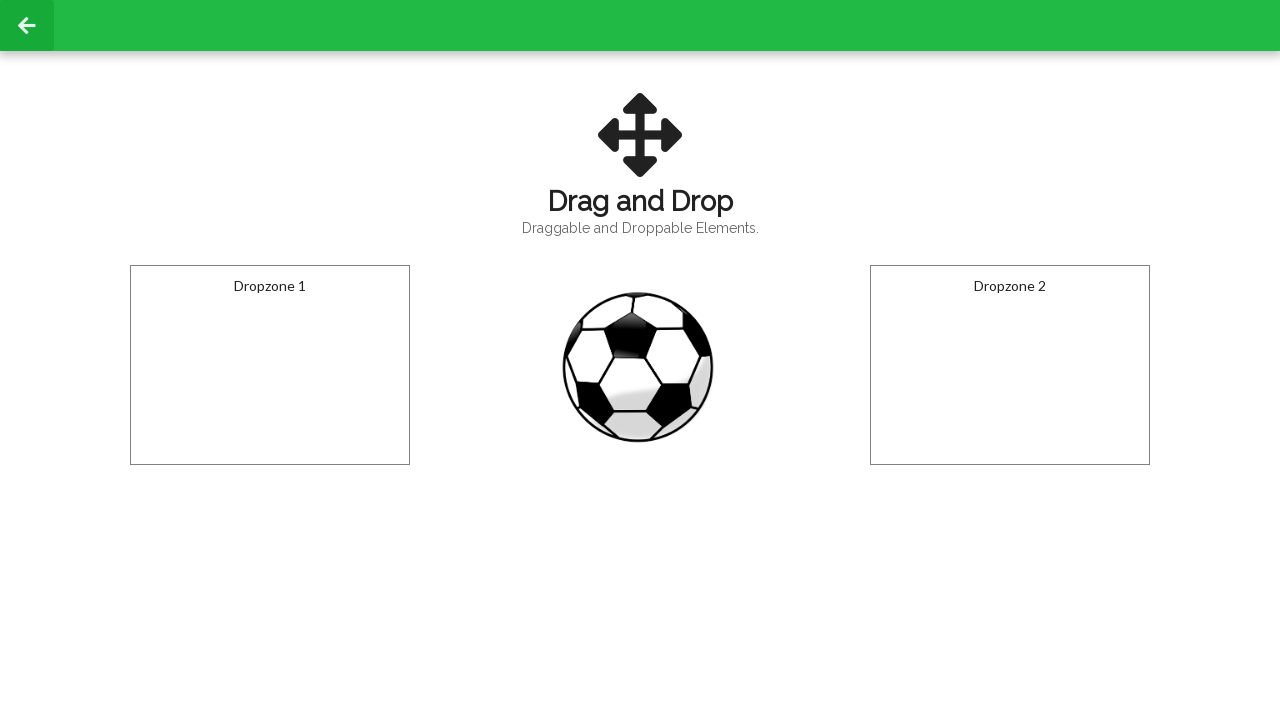

Located second drop zone
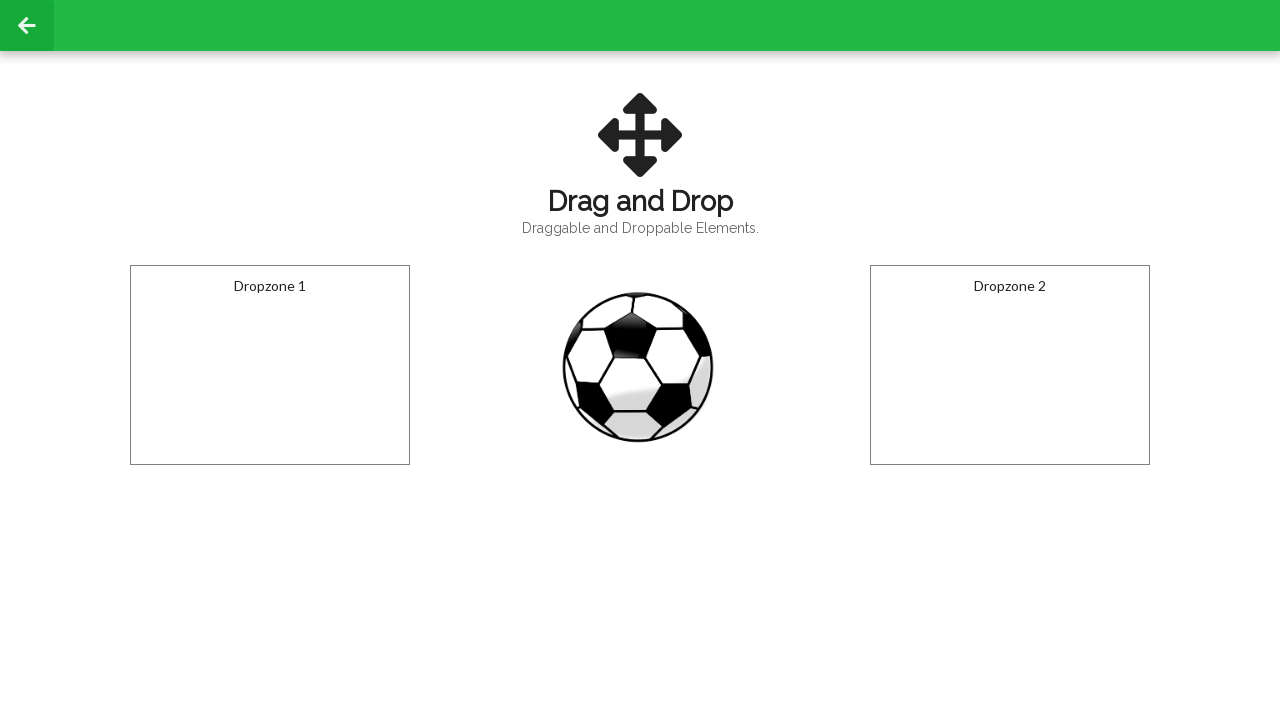

Dragged ball to first drop zone at (270, 365)
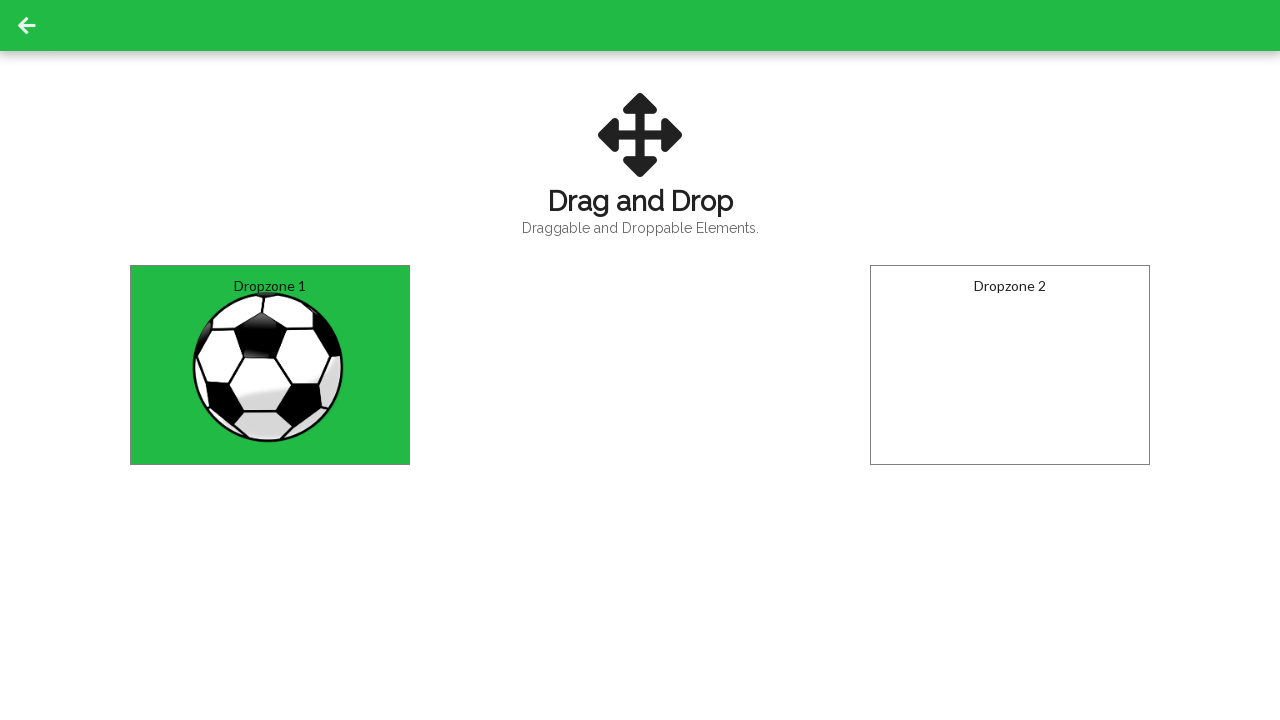

Verified first drop zone was activated with 'Dropped!' text
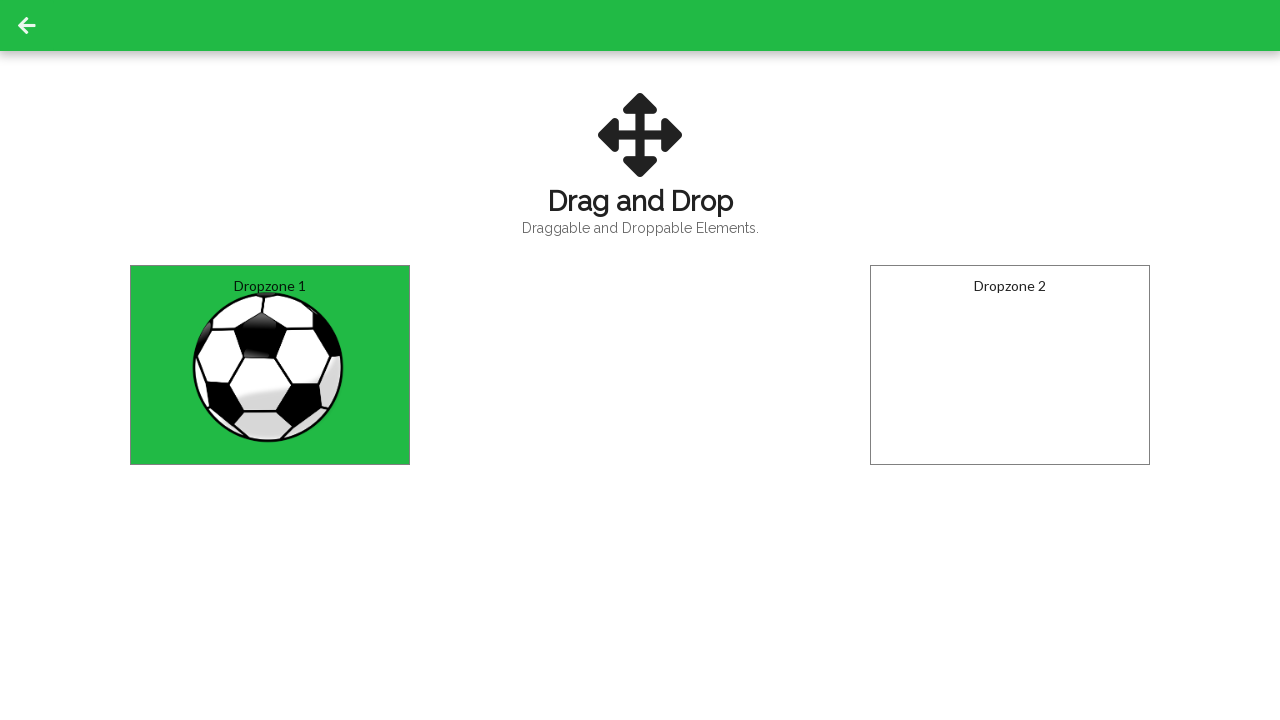

Dragged ball to second drop zone at (1010, 365)
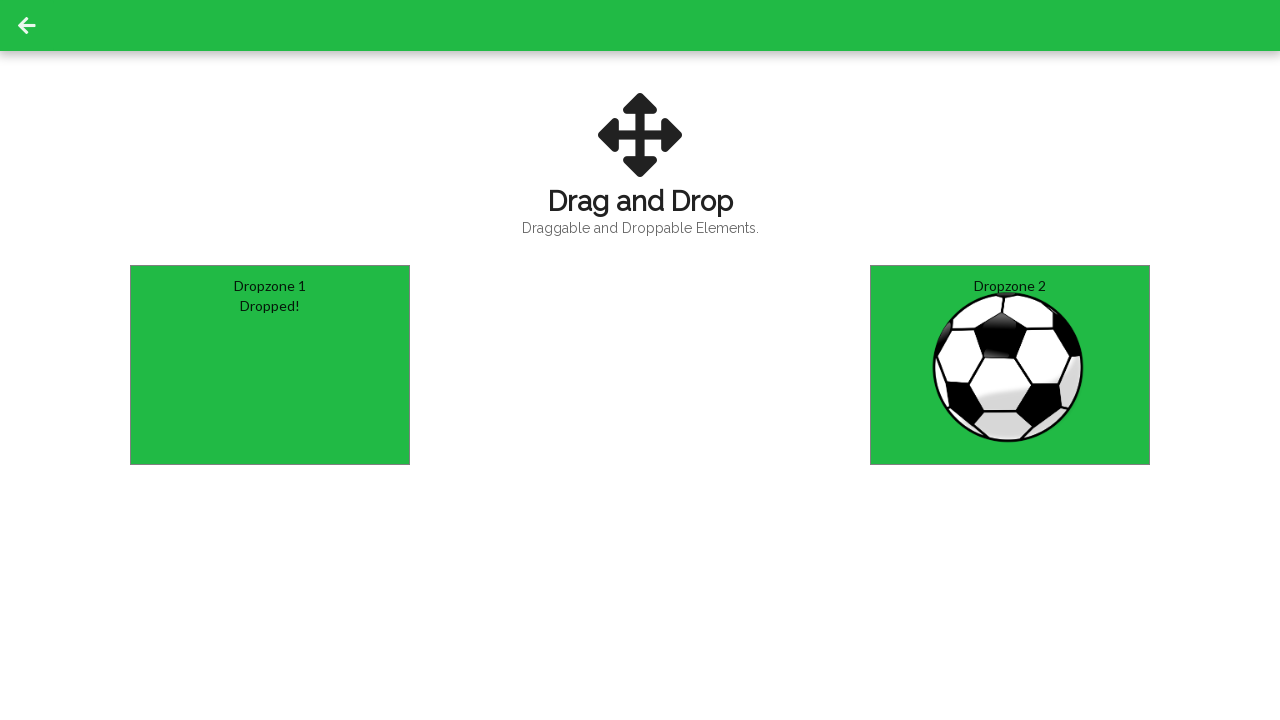

Verified second drop zone was activated with 'Dropped!' text
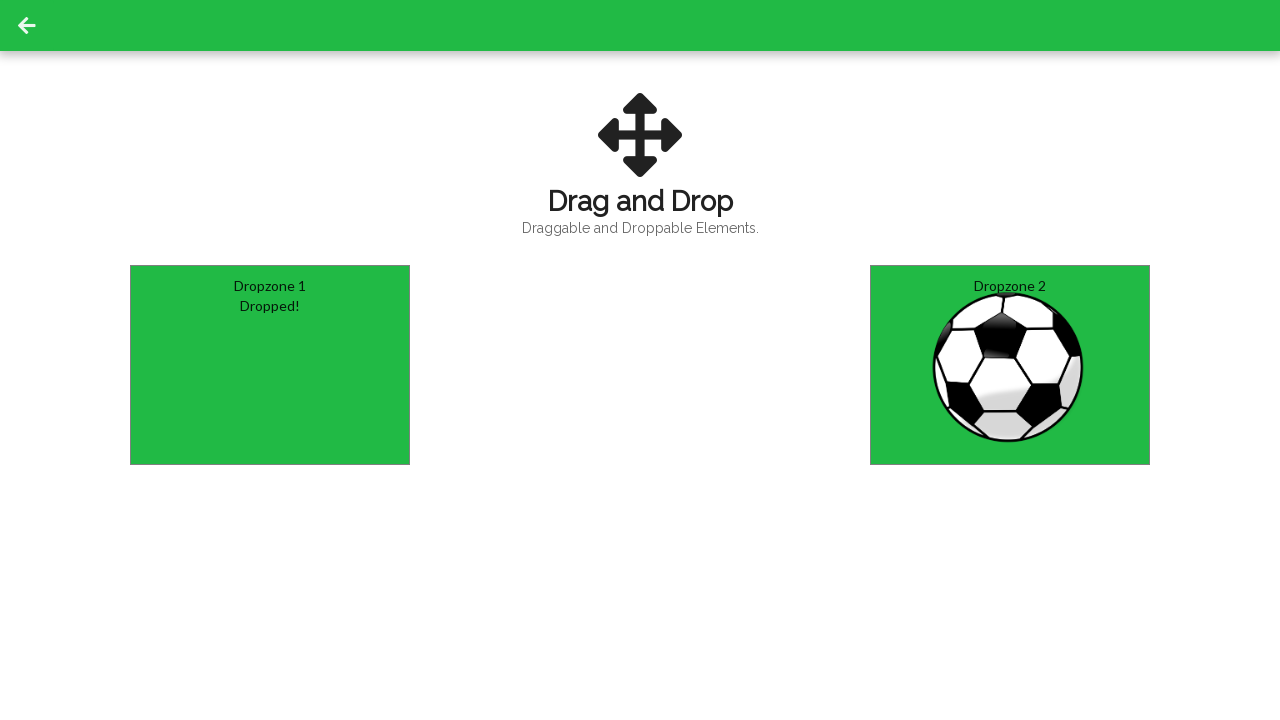

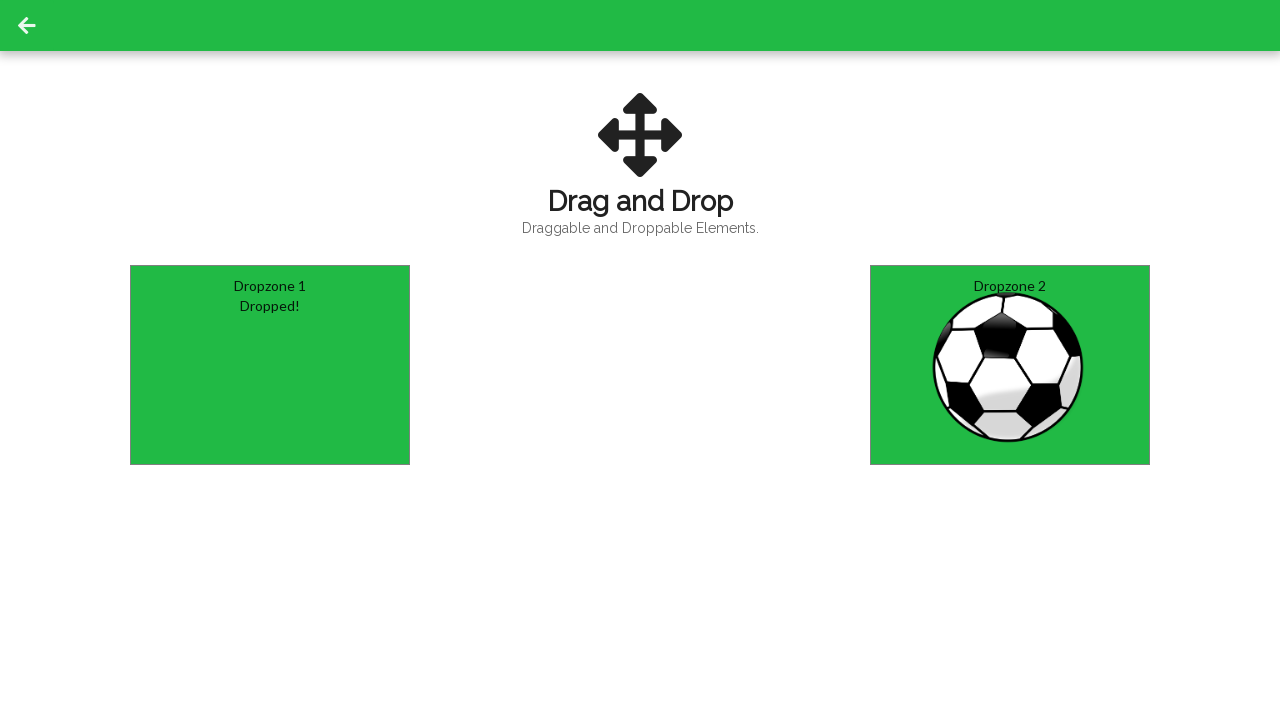